Tests that submitting the login form with username filled but password empty shows the error message "Epic sadface: Password is required"

Starting URL: https://www.saucedemo.com/

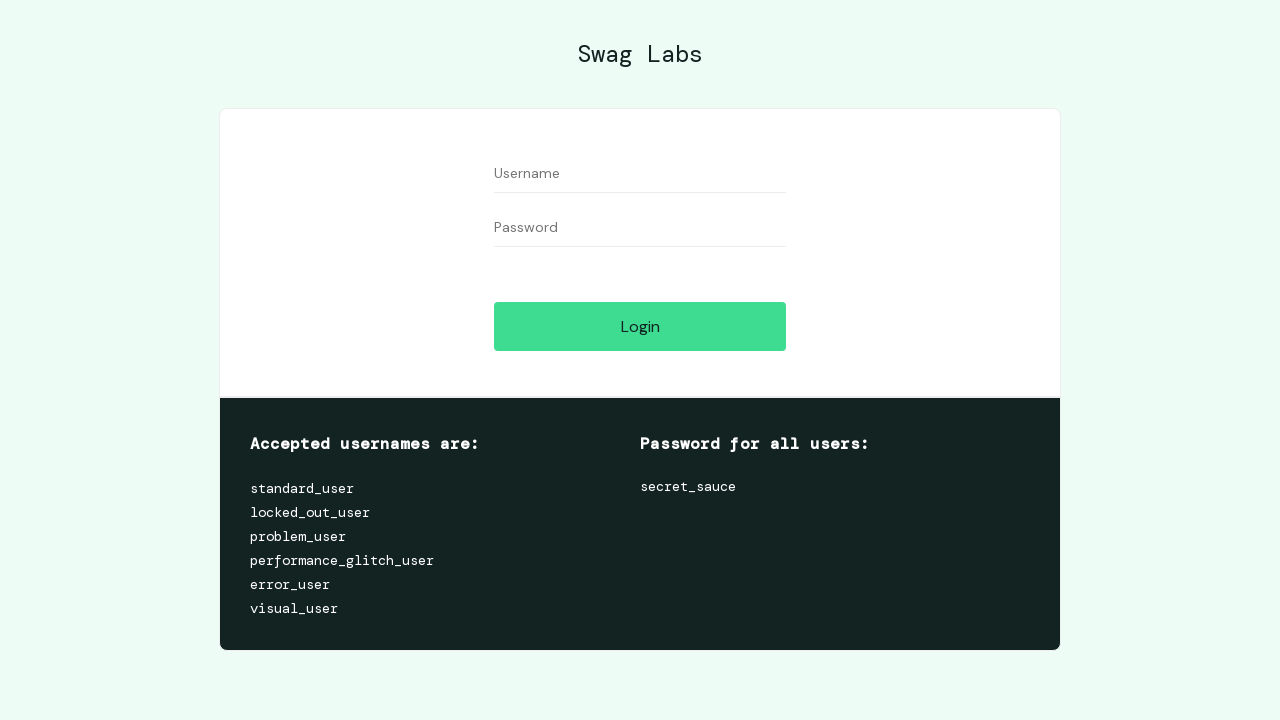

Filled username field with 'standard_user' on #user-name
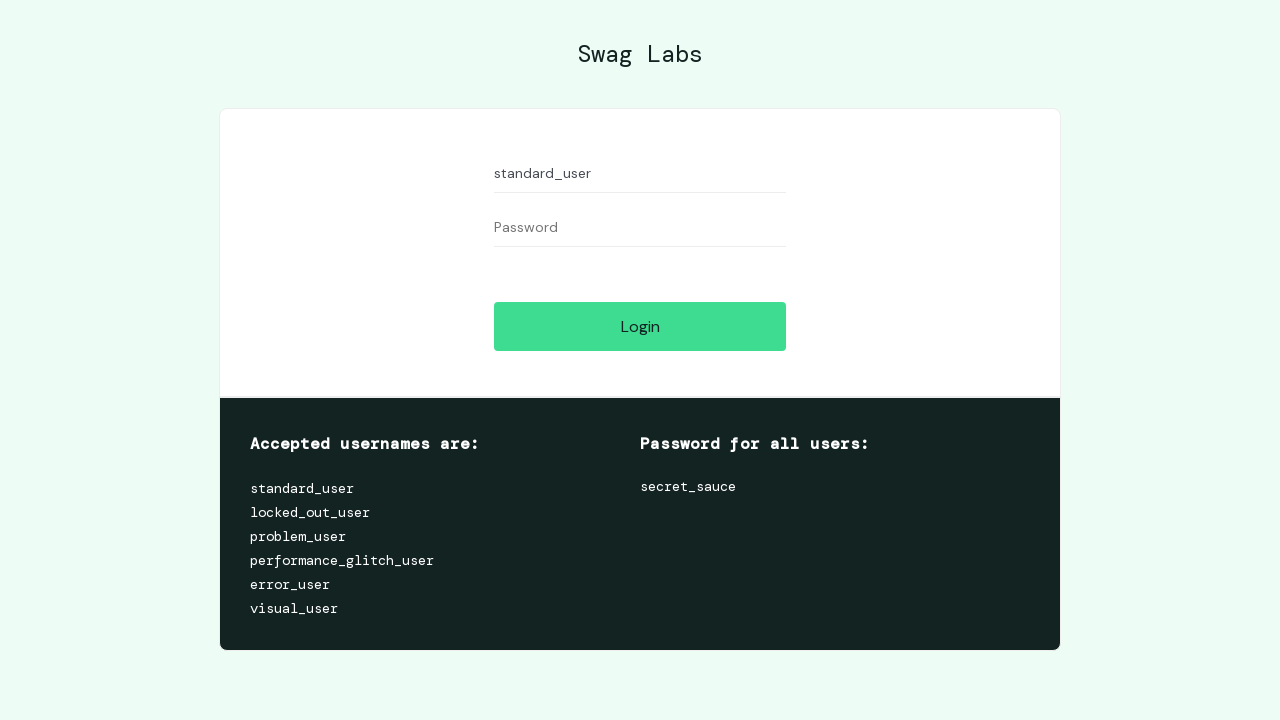

Left password field empty on #password
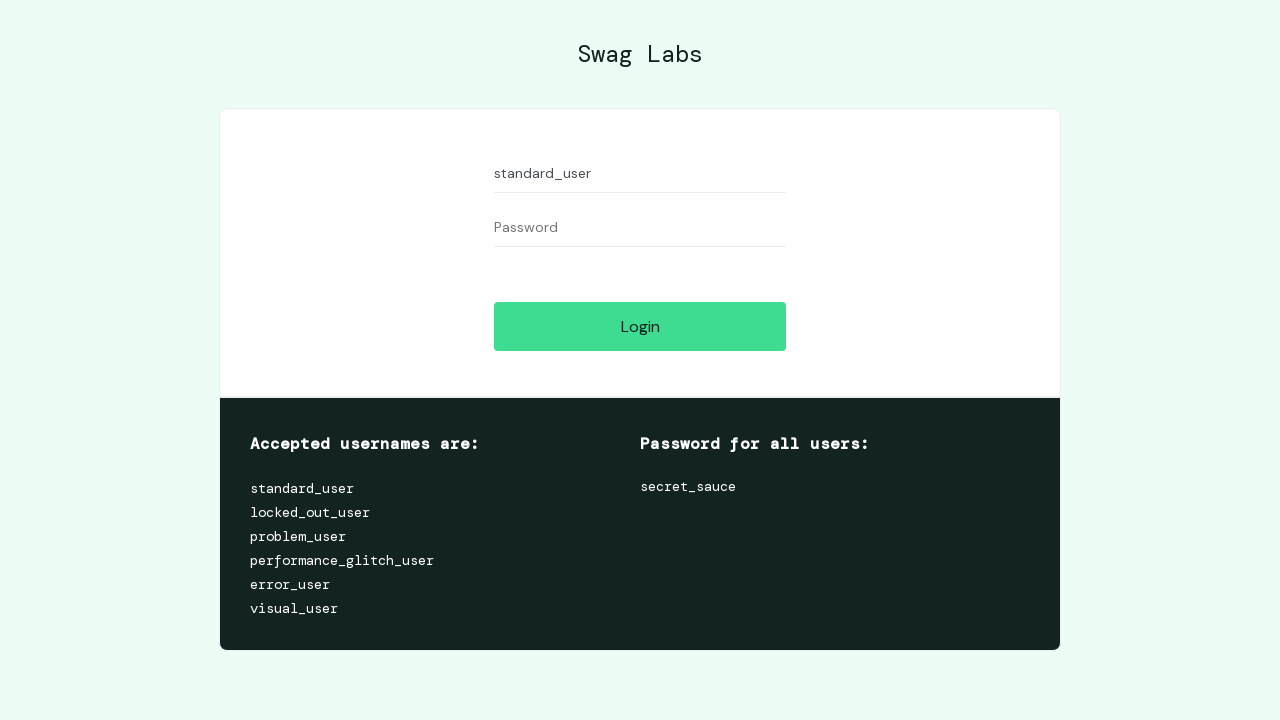

Clicked login button at (640, 326) on #login-button
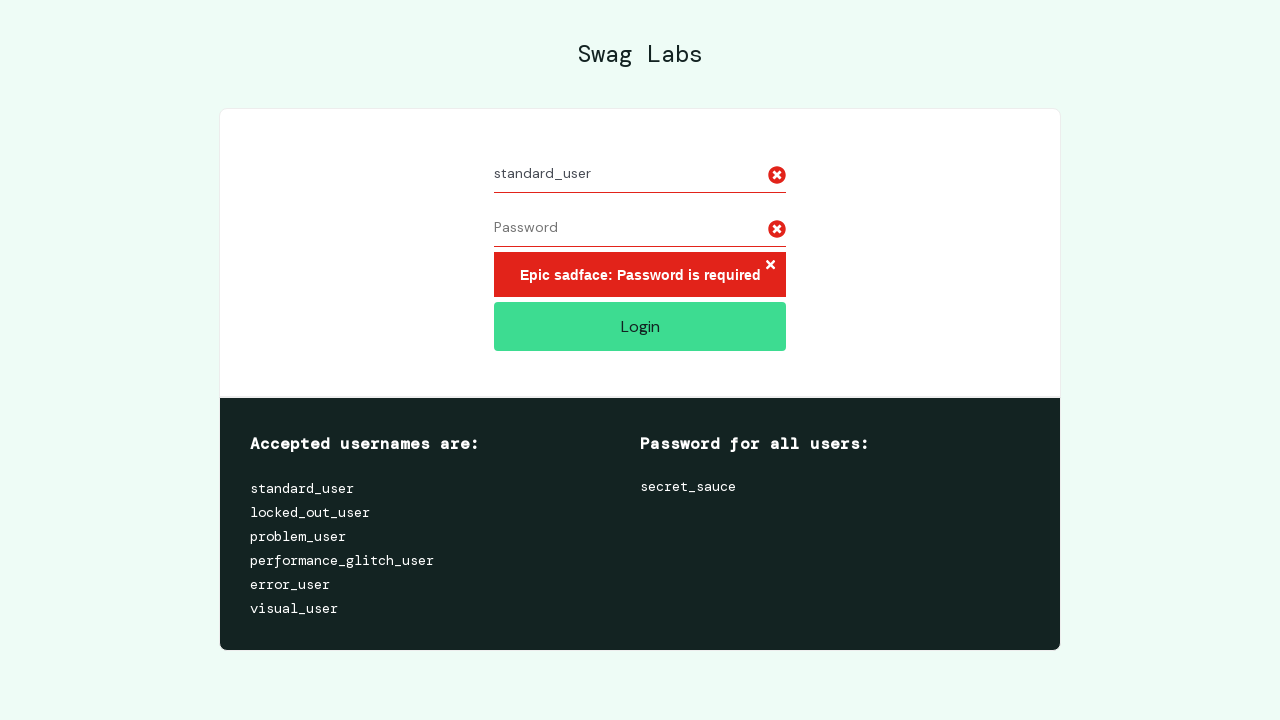

Error message appeared after login attempt
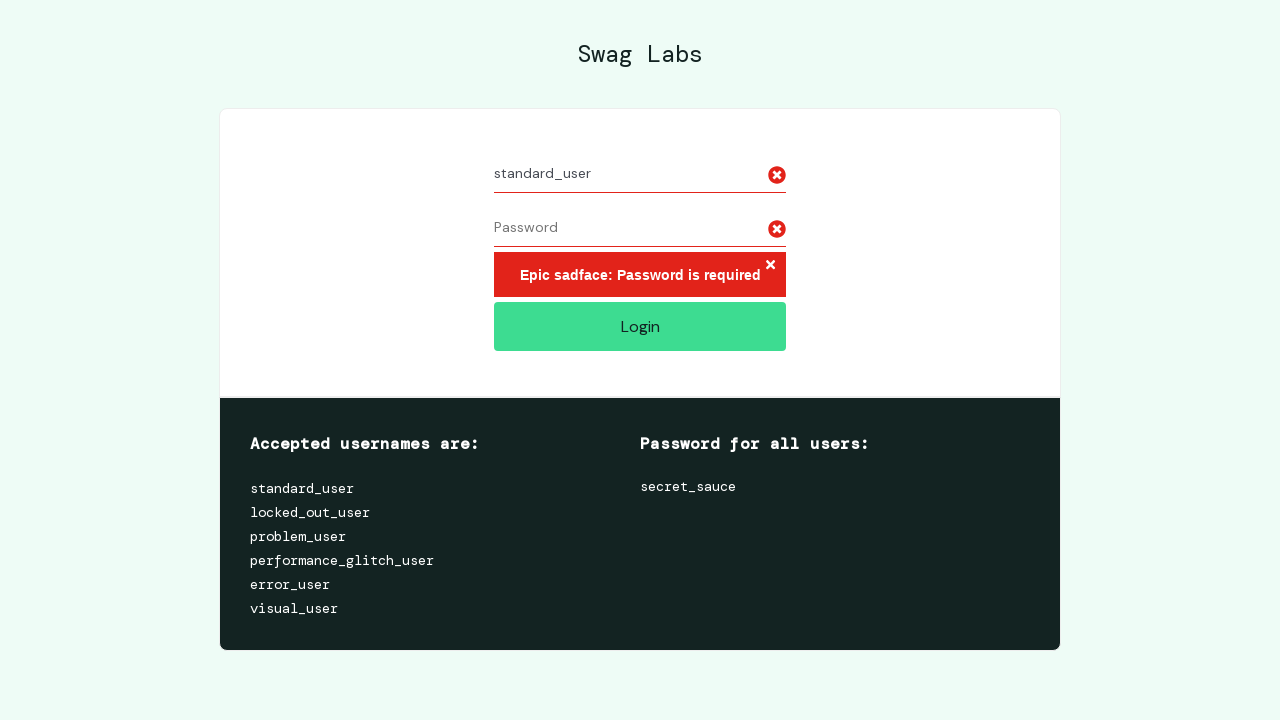

Located error message element
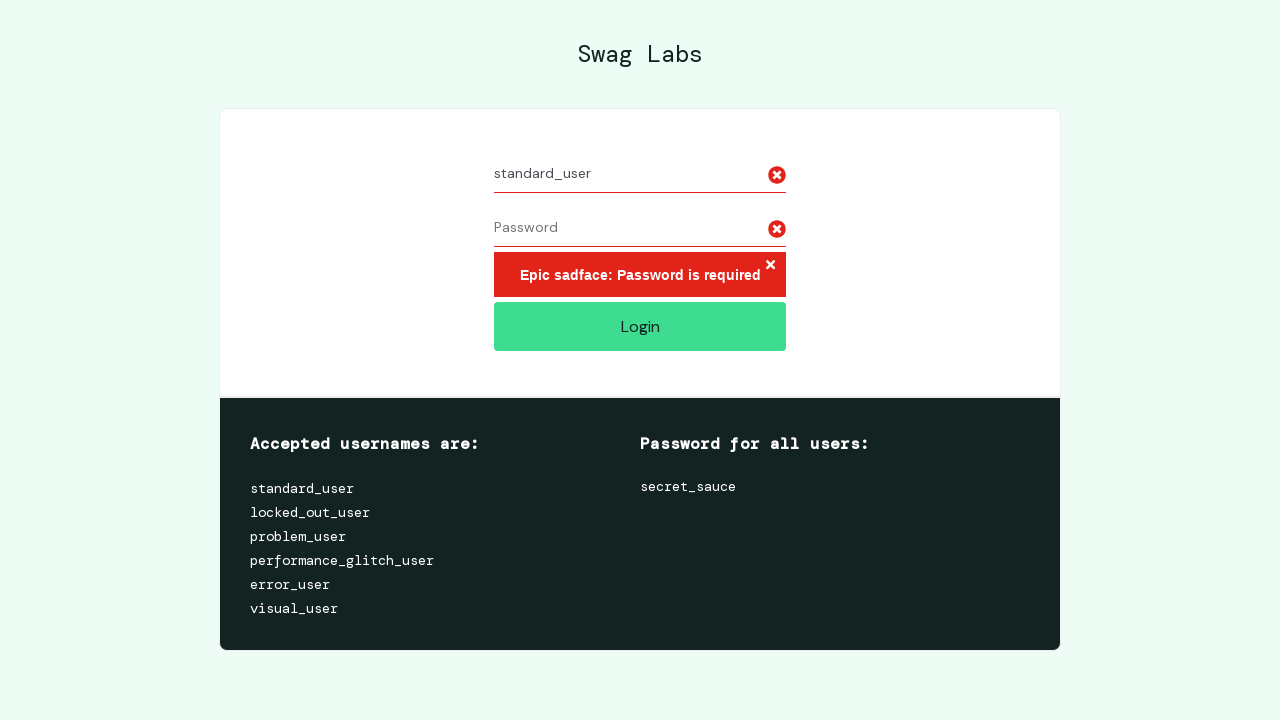

Verified error message text is 'Epic sadface: Password is required'
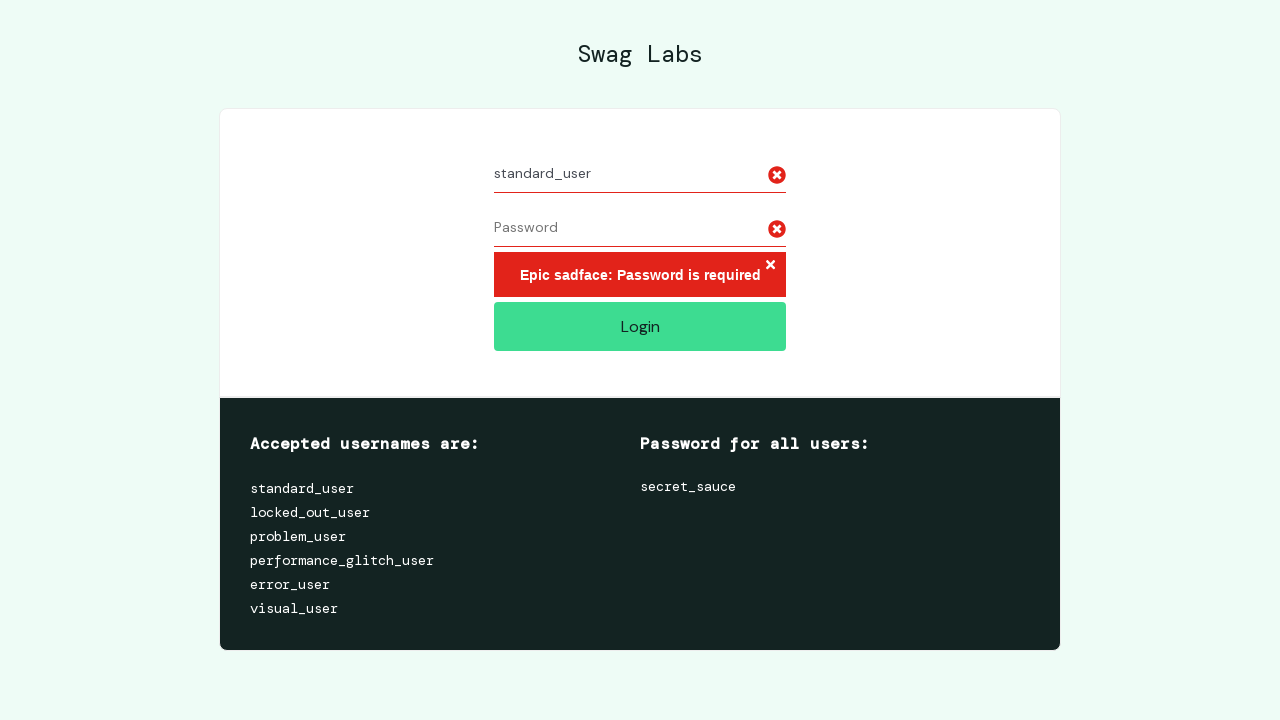

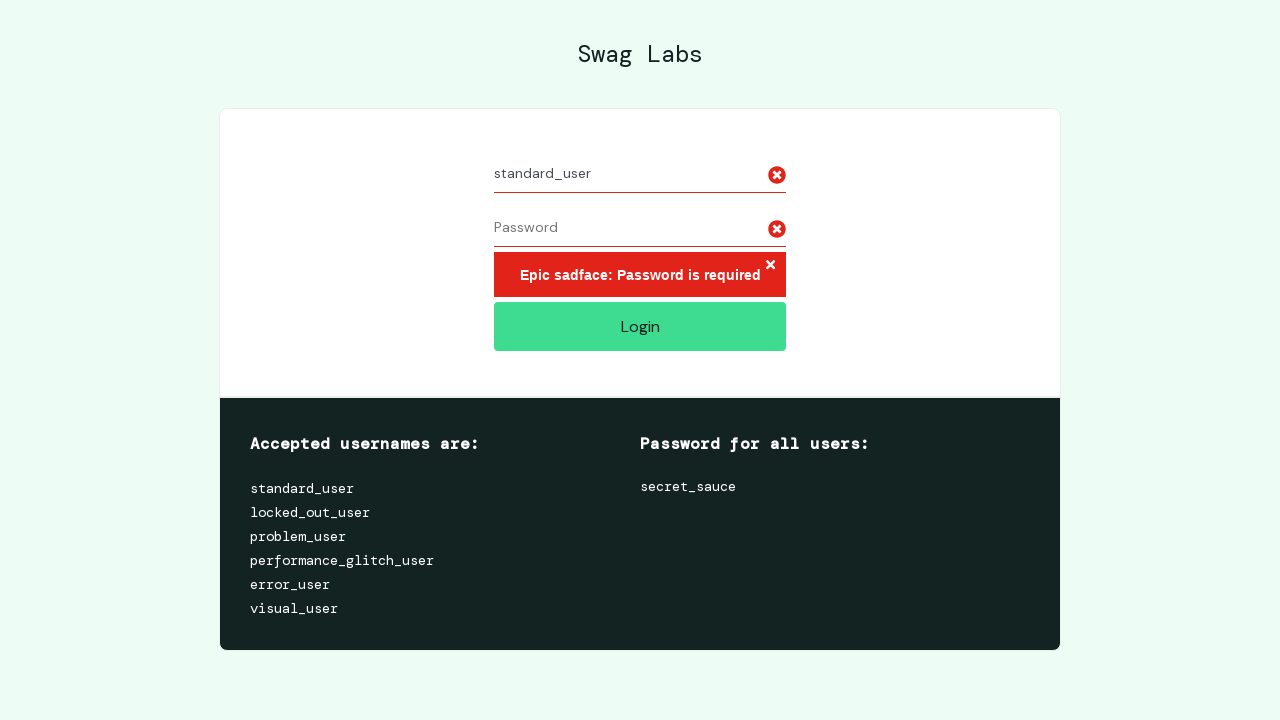